Tests NuGet package search functionality by navigating to the NuGet home page, searching for "selenium", and verifying search results are displayed.

Starting URL: https://www.nuget.org

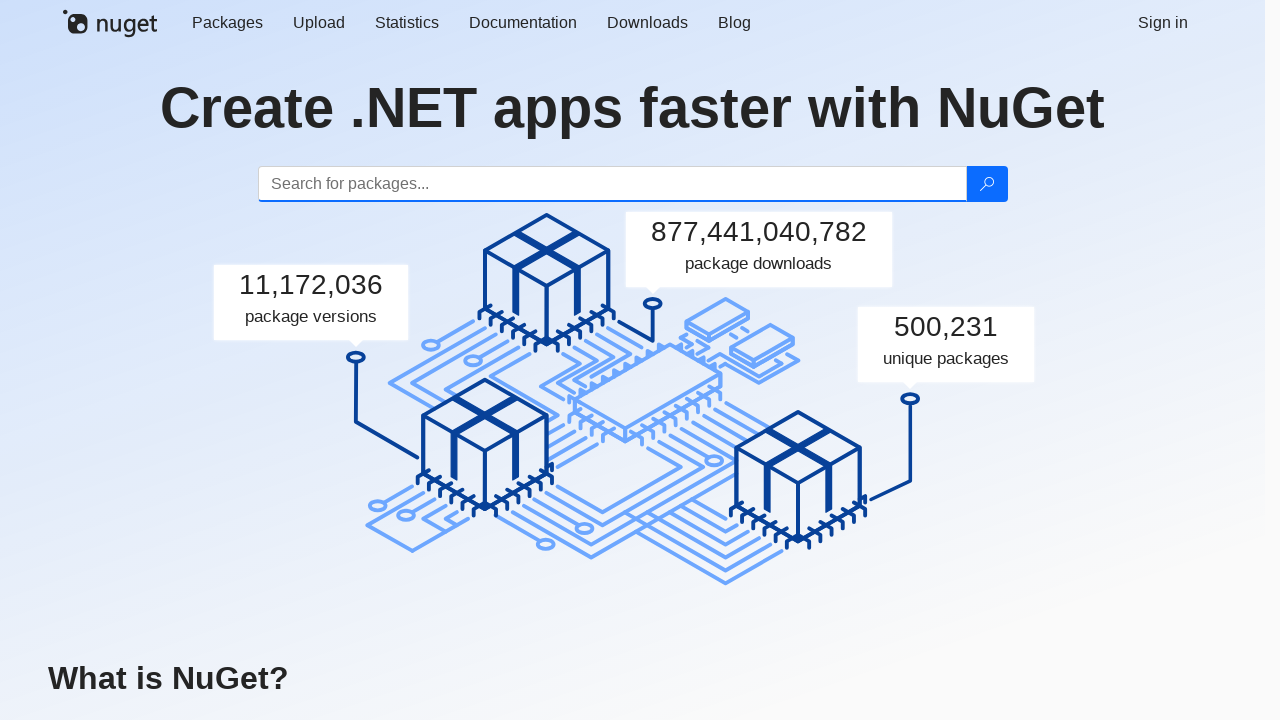

Filled search field with 'selenium' on input[type='search'], input[name='q'], #search
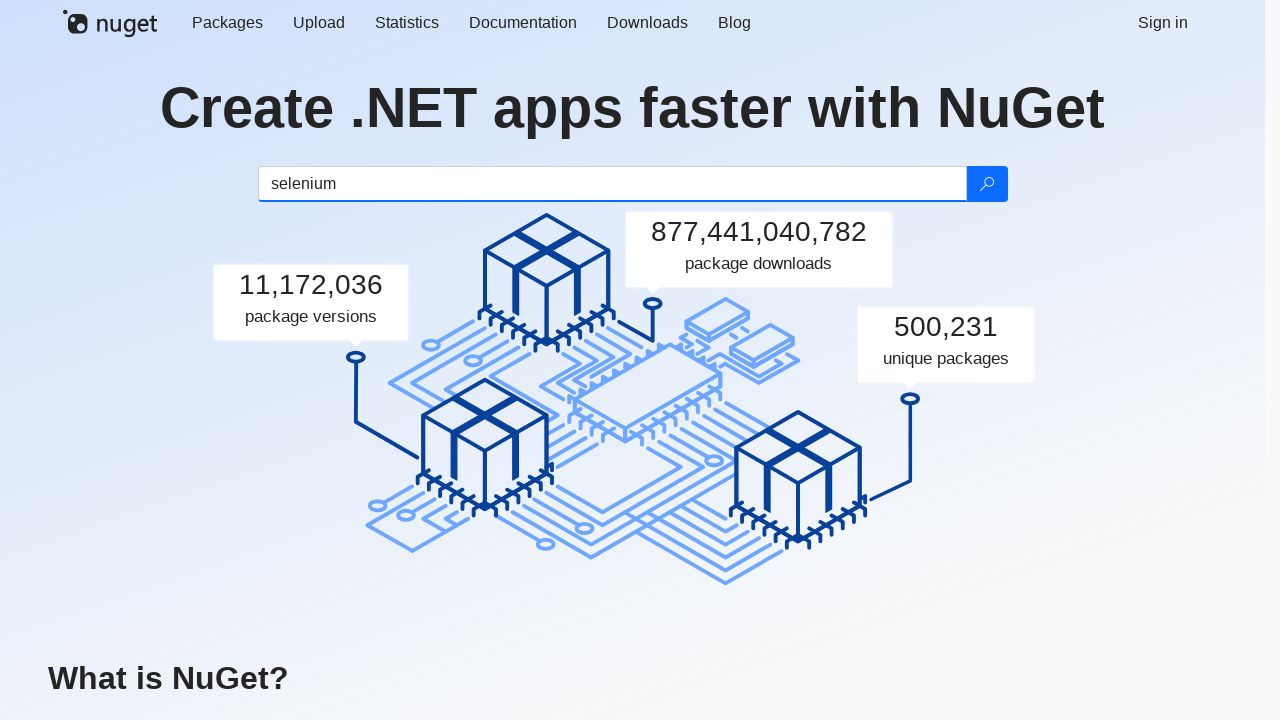

Clicked search button to submit search query at (986, 184) on button[type='submit'], .search-button, [aria-label='Search']
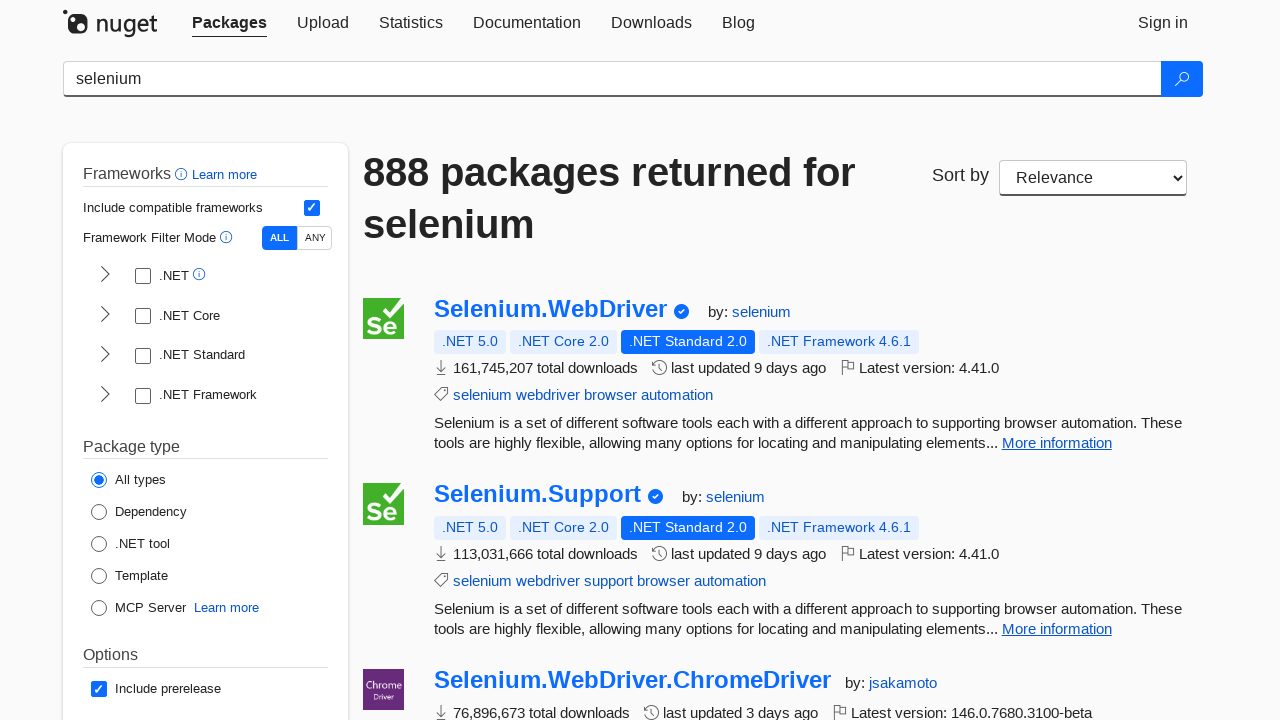

Search results displayed successfully
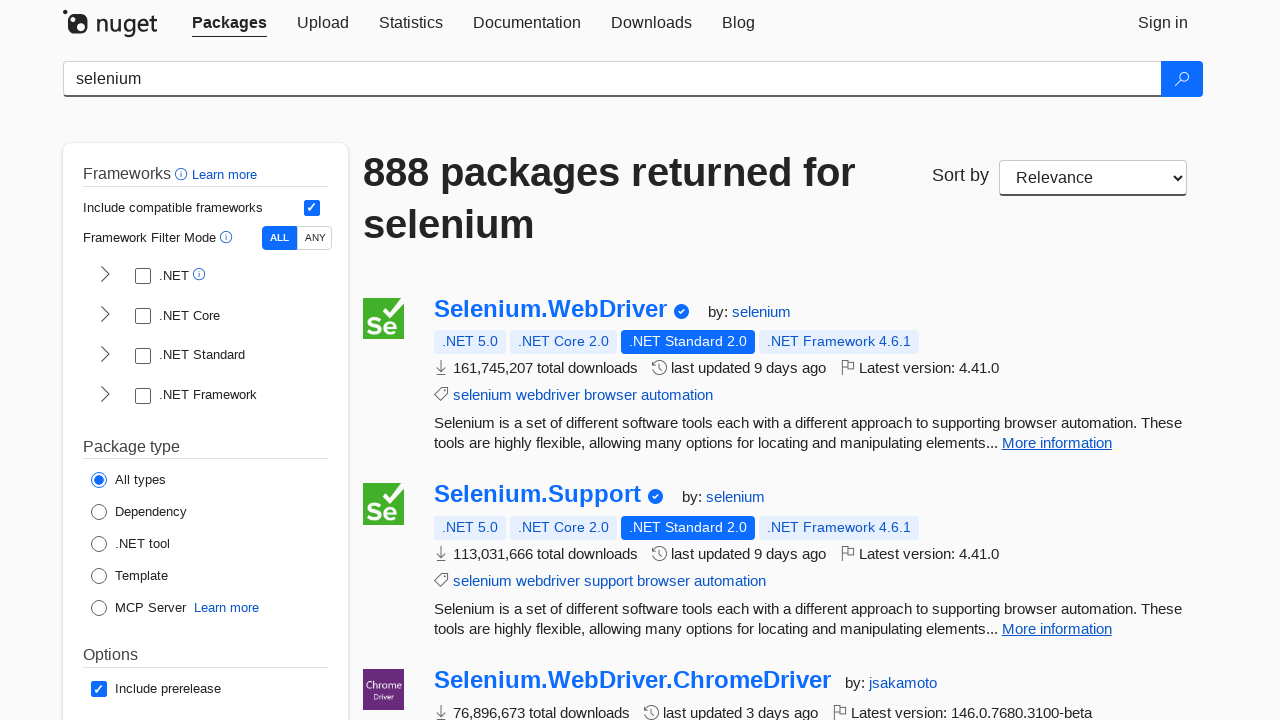

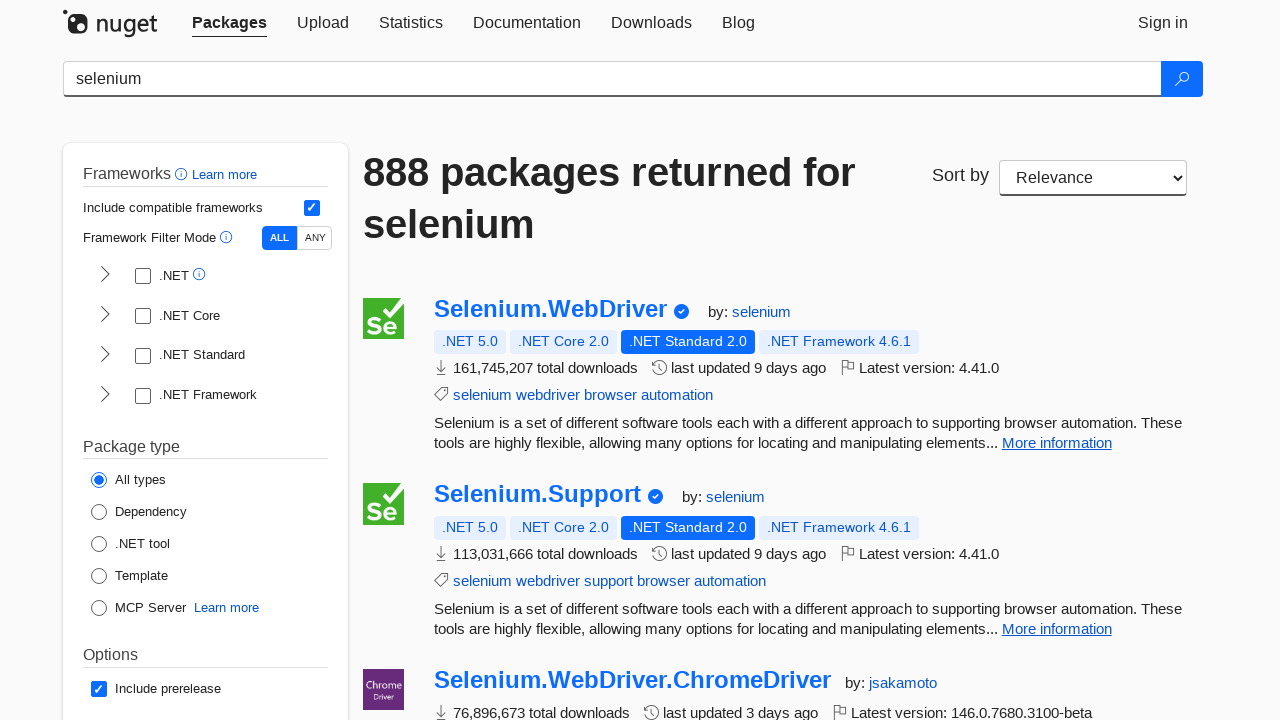